Tests navigation through the Cydeo practice site by clicking on the Floating Menu link, verifying the page header, navigating back home, then going to the Multiple Windows page and clicking to open a new window.

Starting URL: https://practice.cydeo.com/

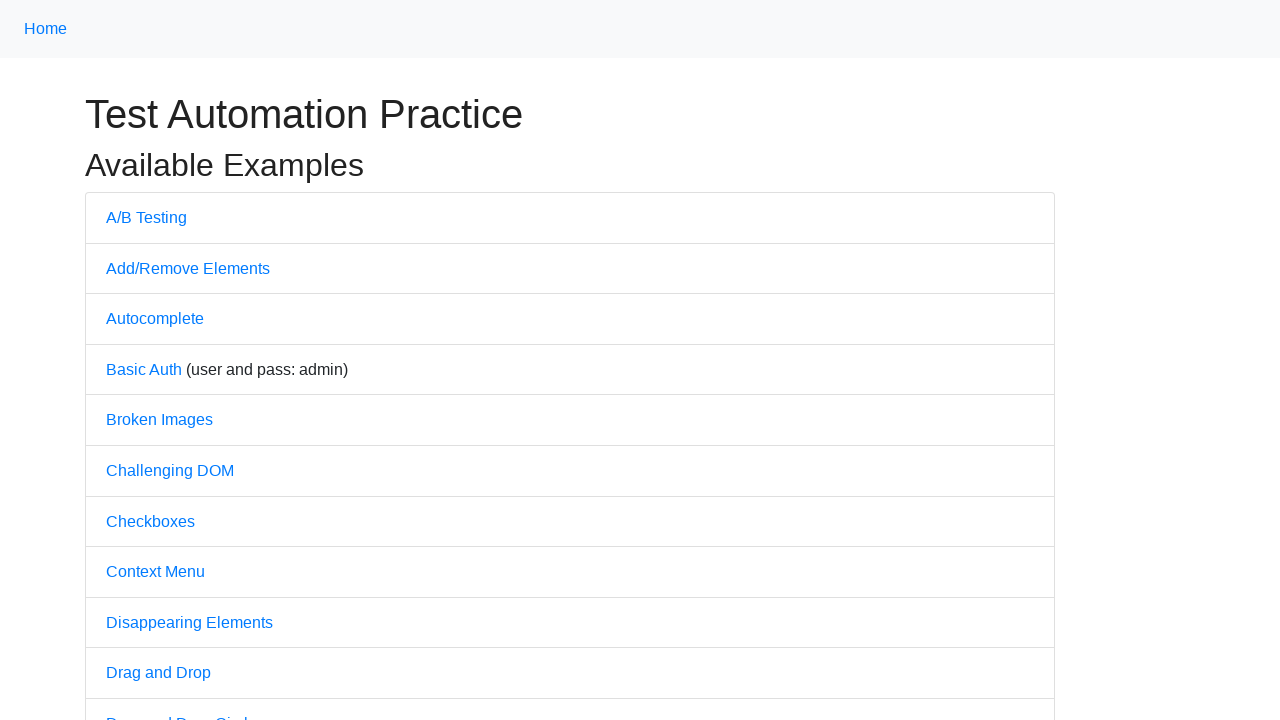

Clicked on Floating Menu link at (157, 361) on a[href='/floating_menu']
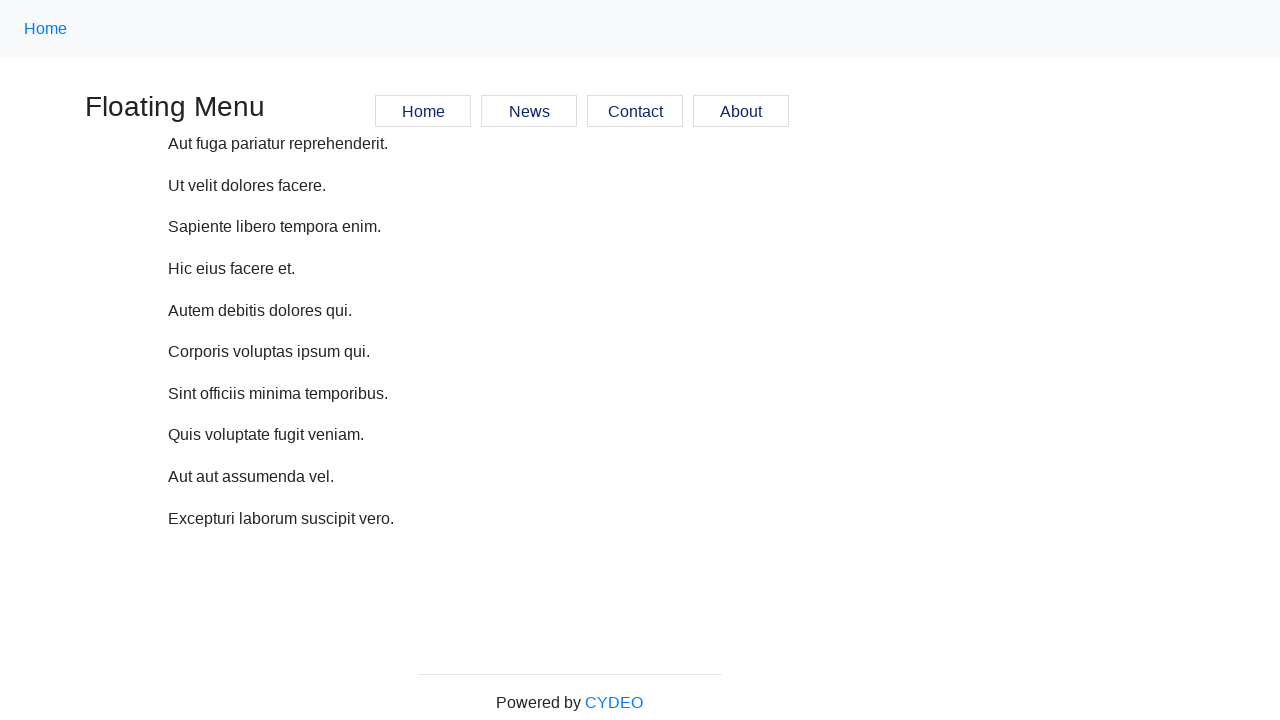

Floating Menu page header loaded and verified
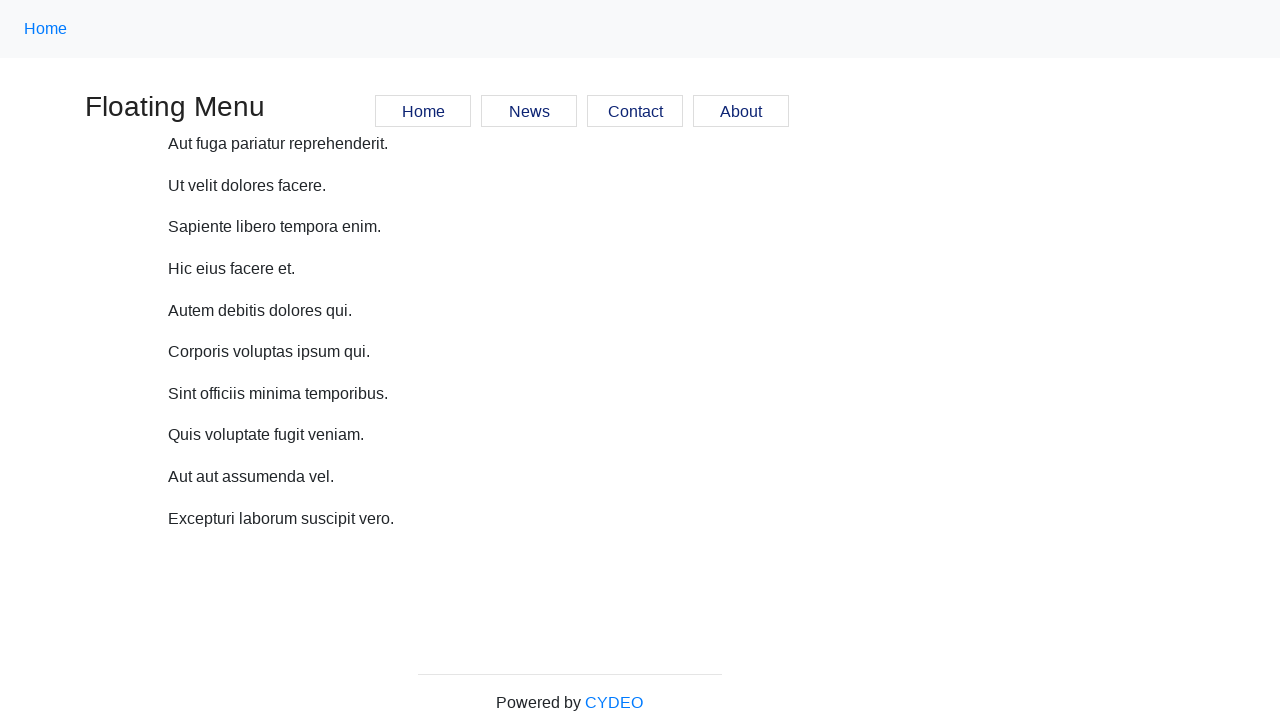

Clicked on Home button in navigation at (46, 29) on a.nav-link
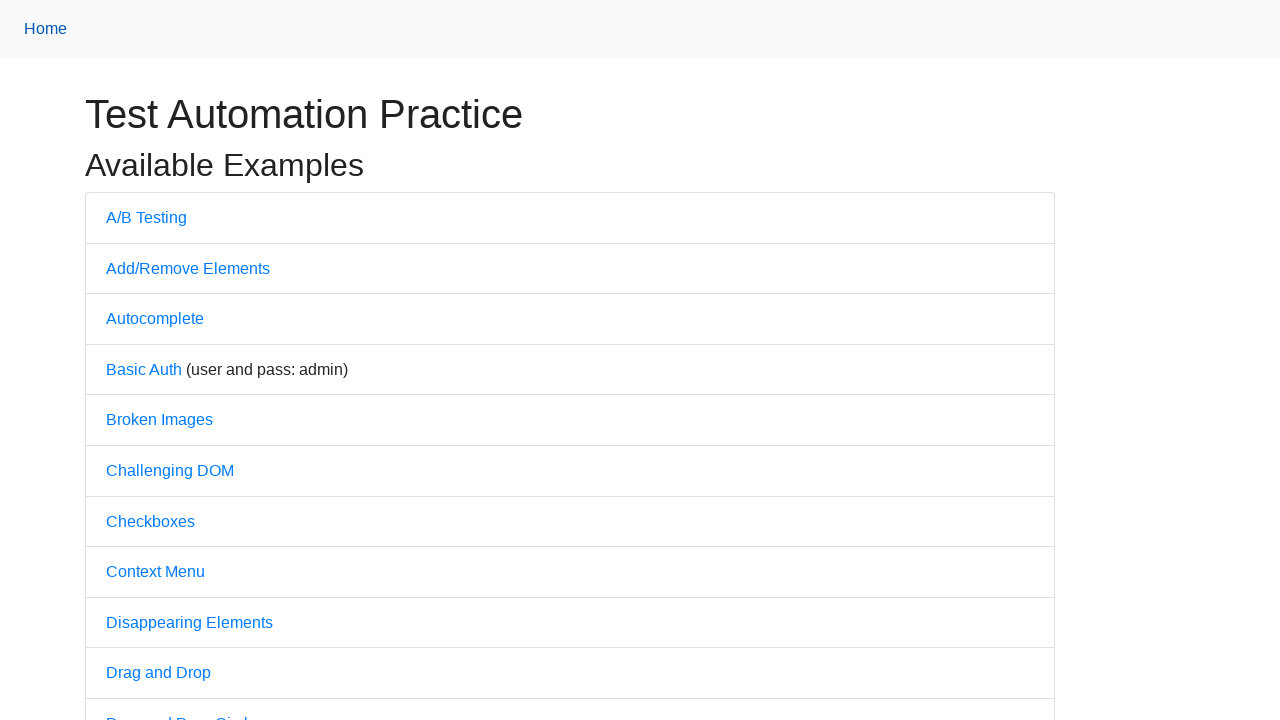

Clicked on Multiple Windows link at (169, 361) on a[href='/windows']
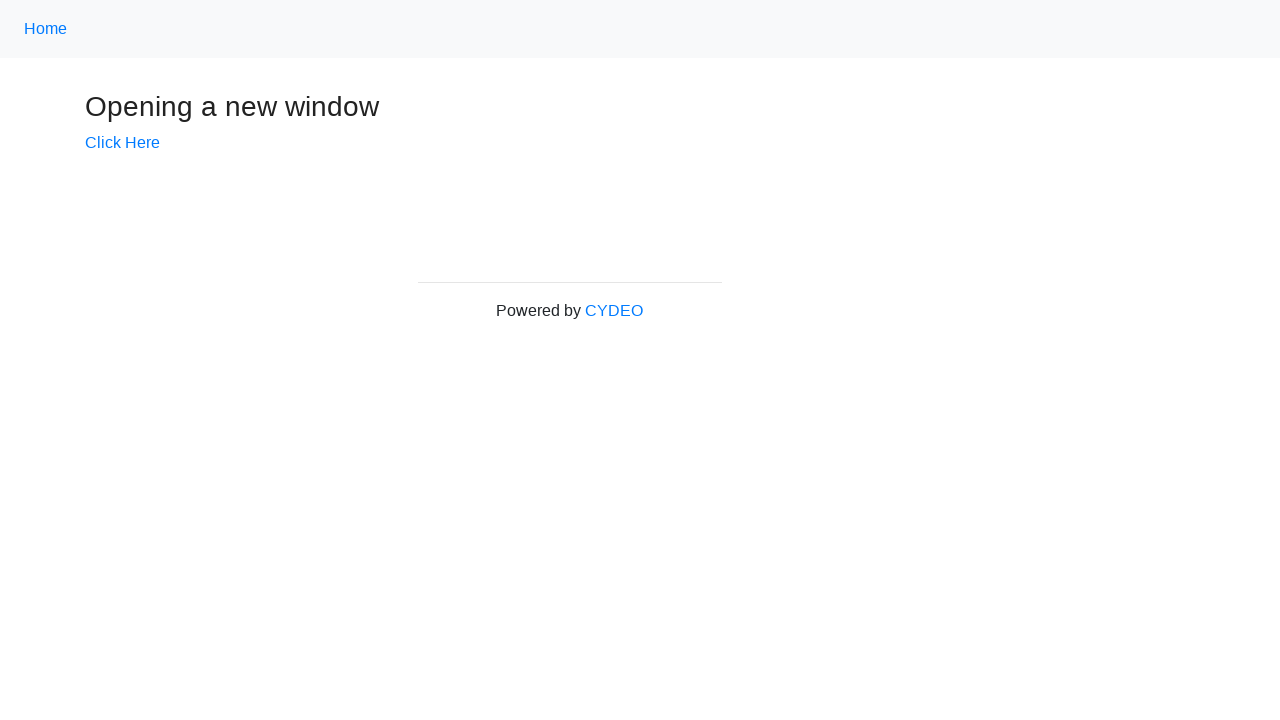

Clicked on 'Click Here' link to open new window at (122, 143) on a[href='/windows/new']
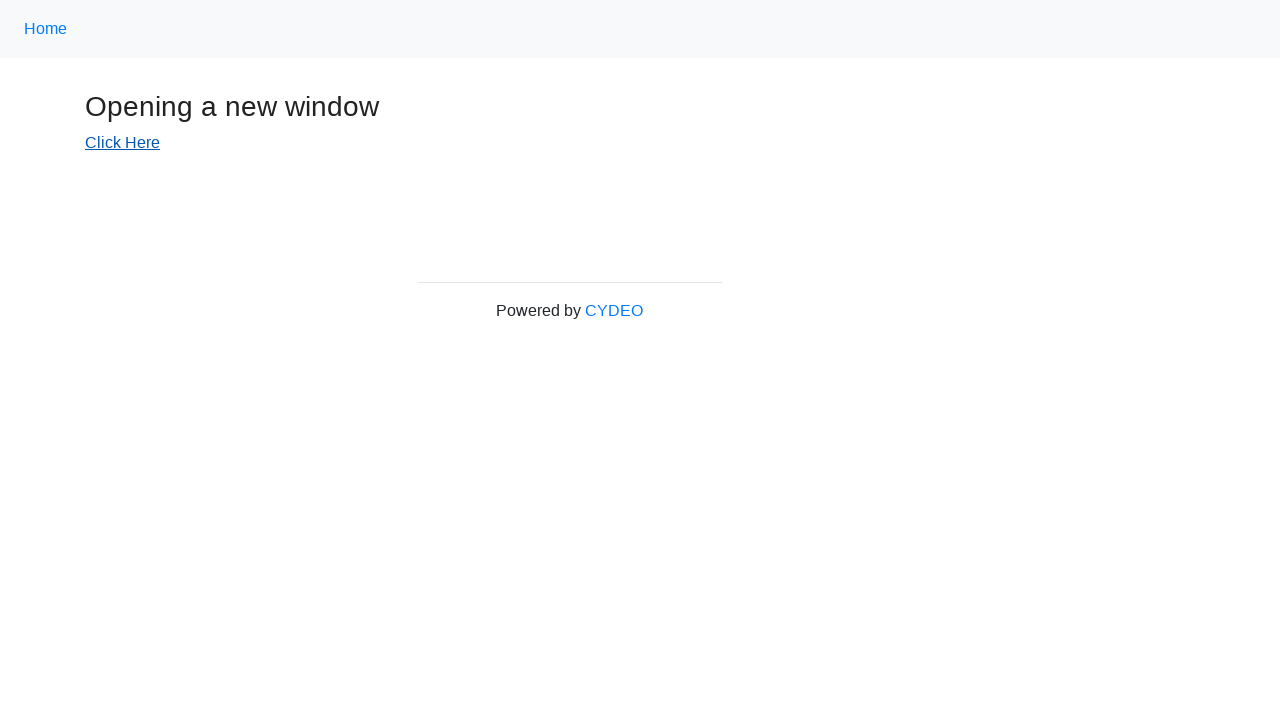

New window content loaded and header verified
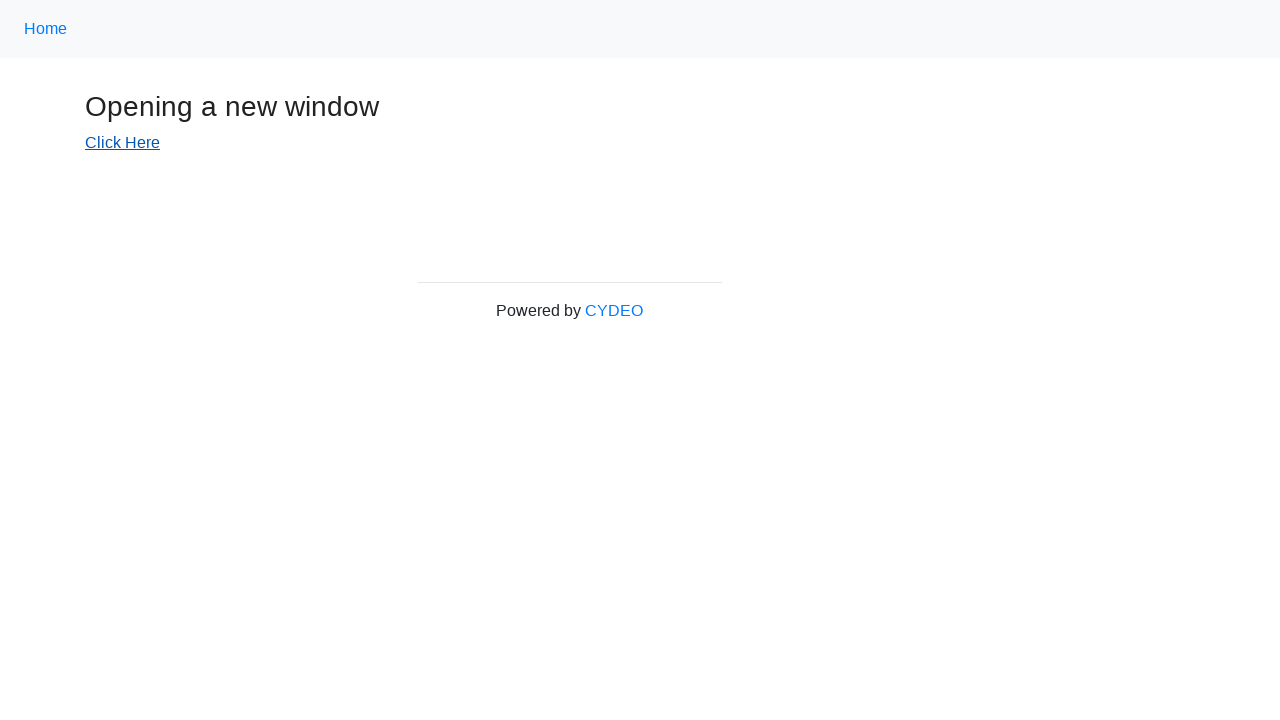

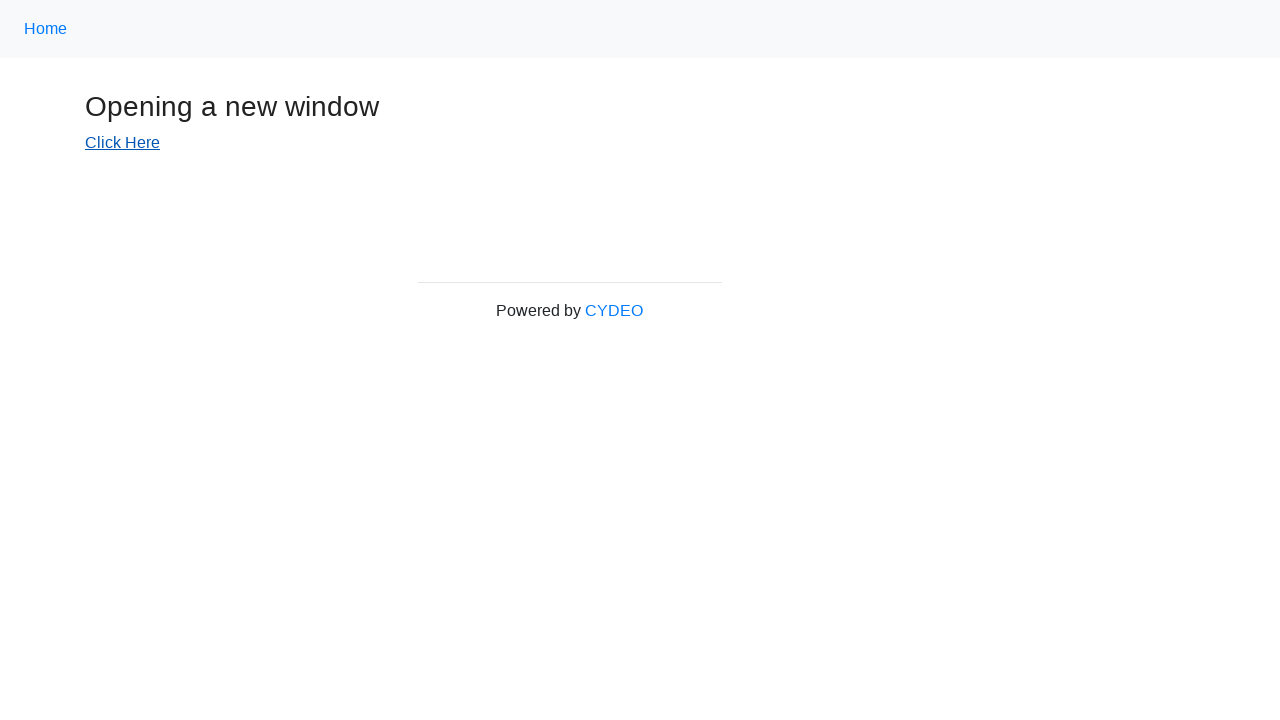